Tests drag and drop functionality on an interest calculator page by dragging the starting principle input element to the annual addition element.

Starting URL: http://www.calculator.net/interest-calculator.html

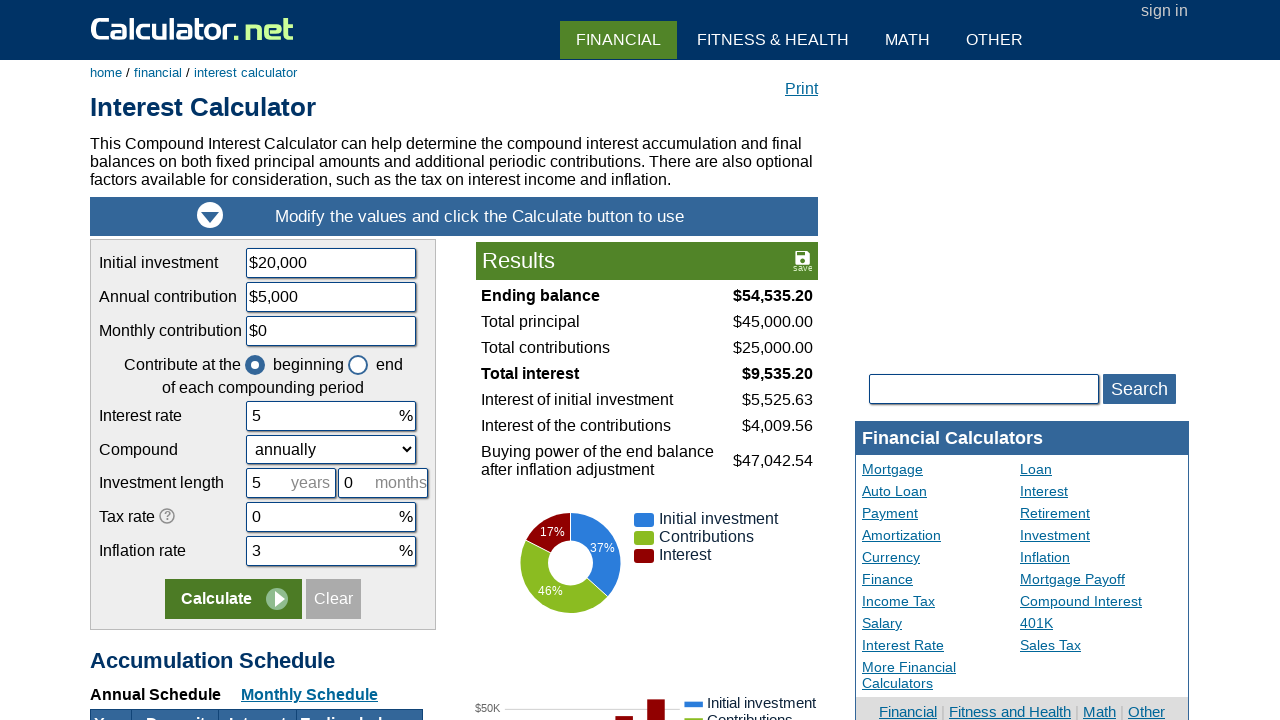

Located starting principle input element
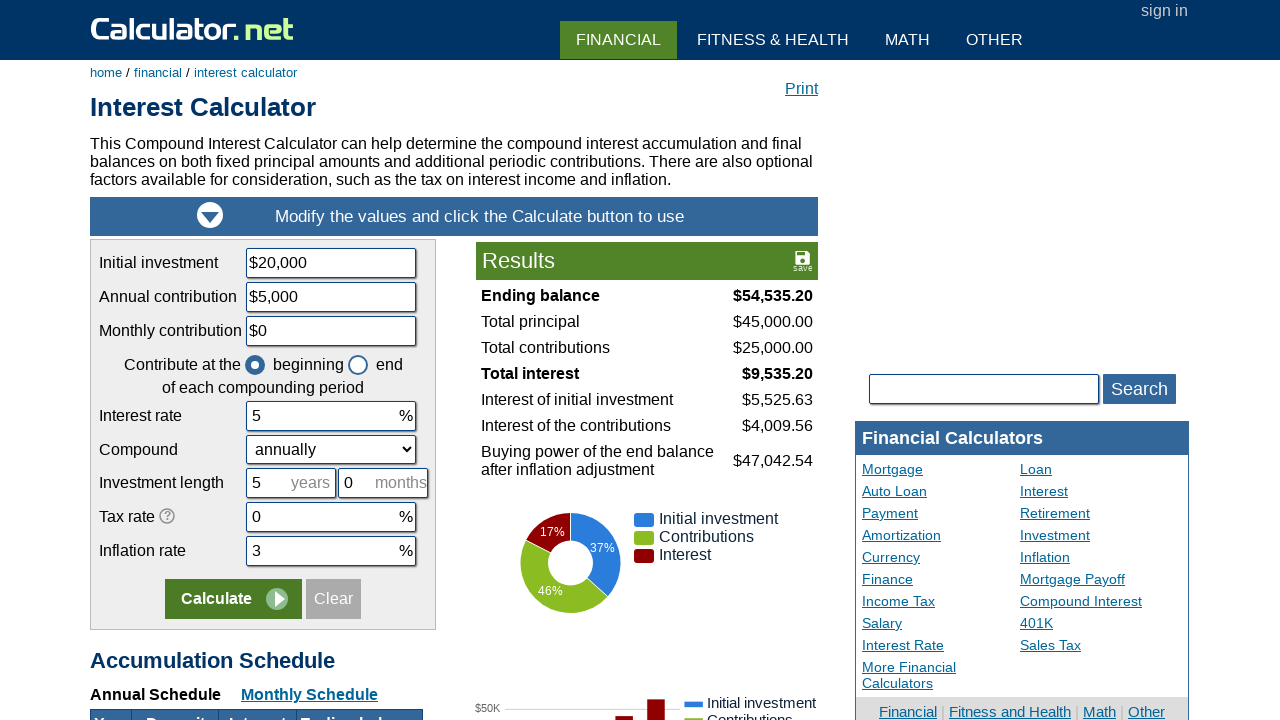

Located annual addition input element
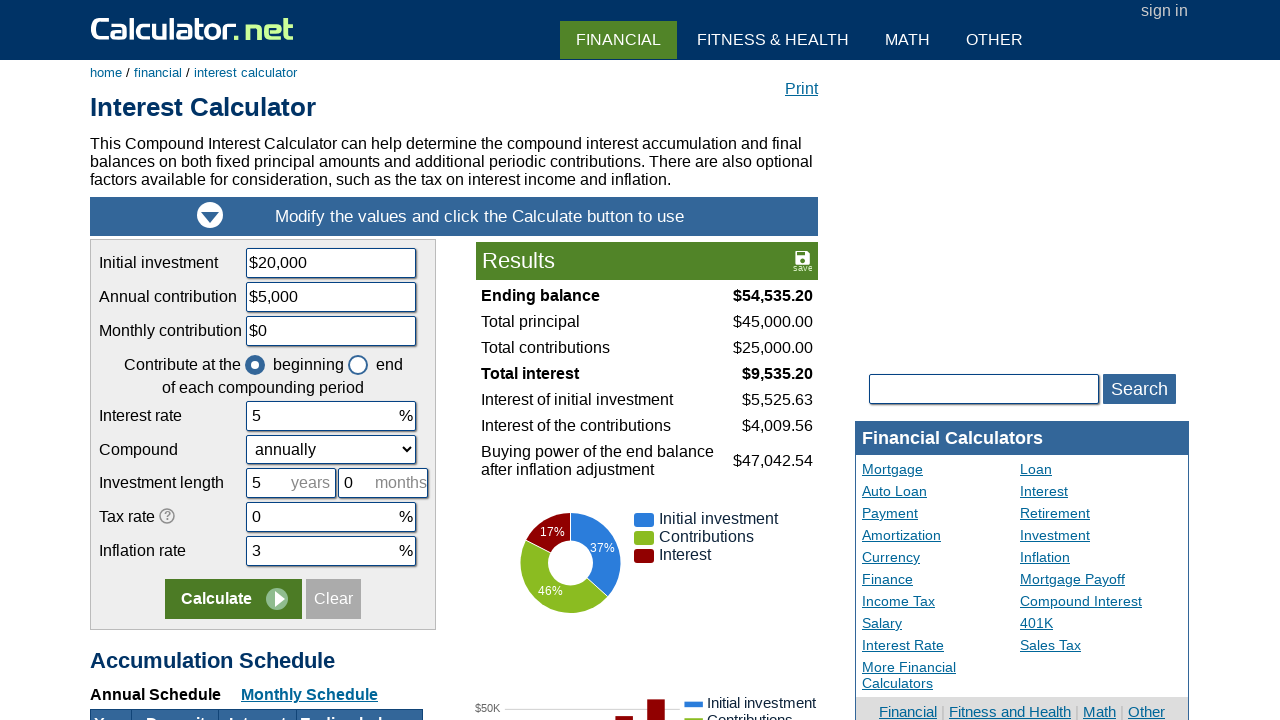

Dragged starting principle element to annual addition element at (331, 297)
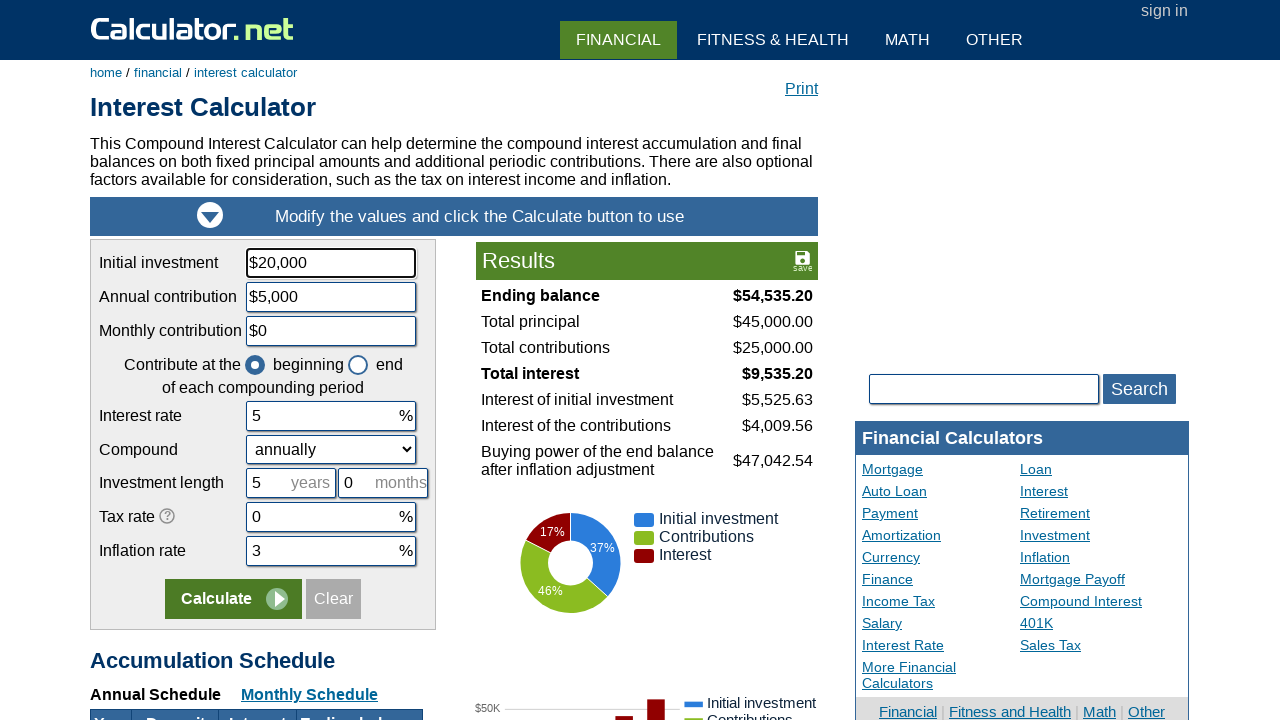

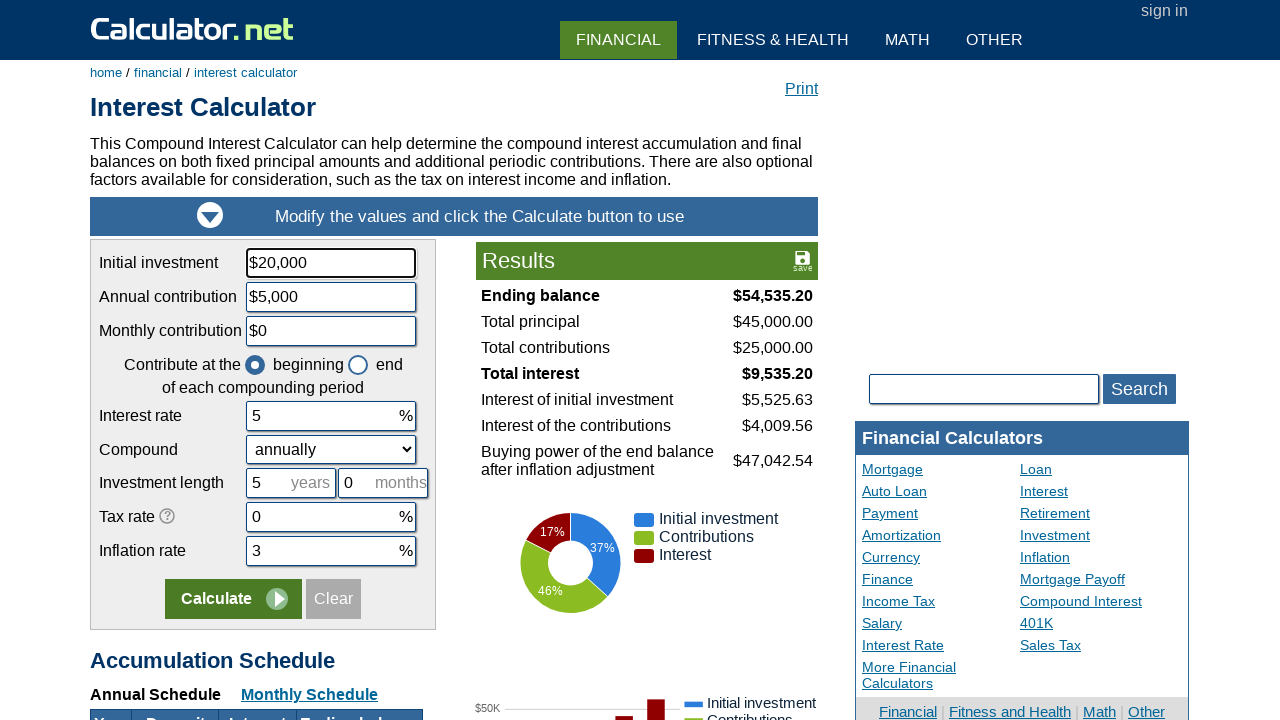